Tests a wait scenario by clicking a verify button that becomes clickable after a delay, then verifies the success message appears

Starting URL: http://suninjuly.github.io/wait2.html

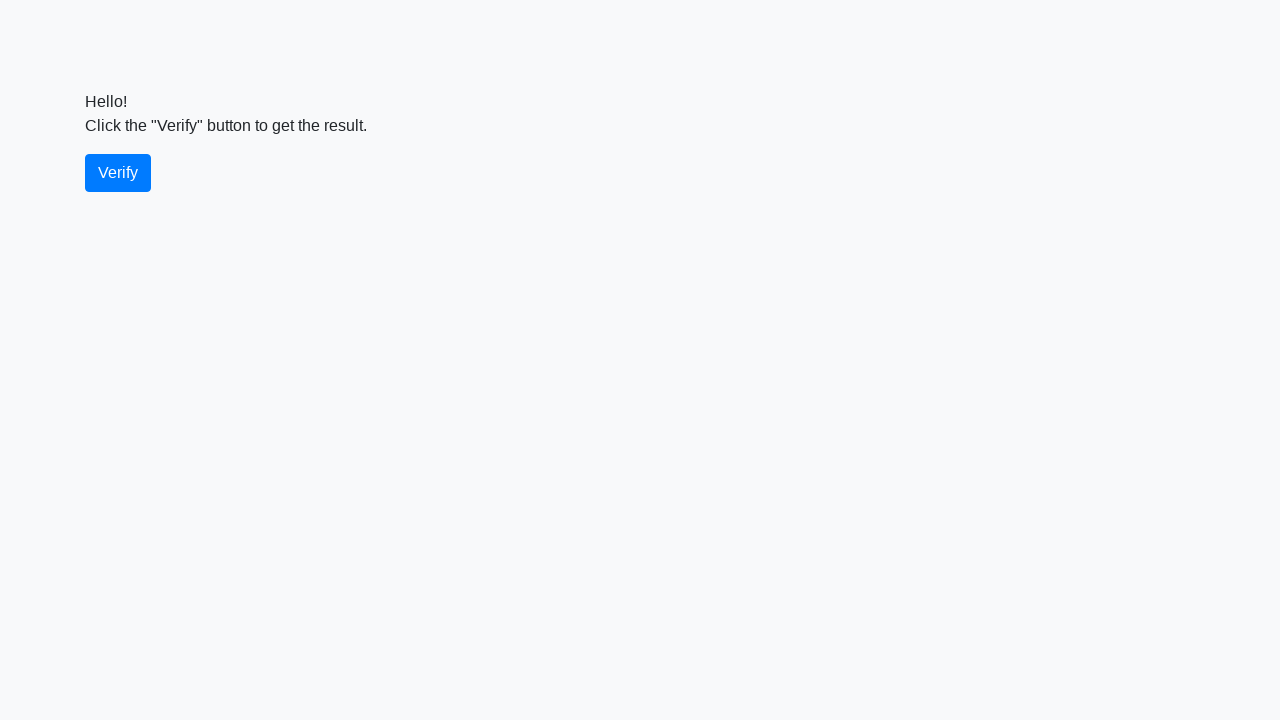

Clicked the verify button after it became clickable at (118, 173) on #verify
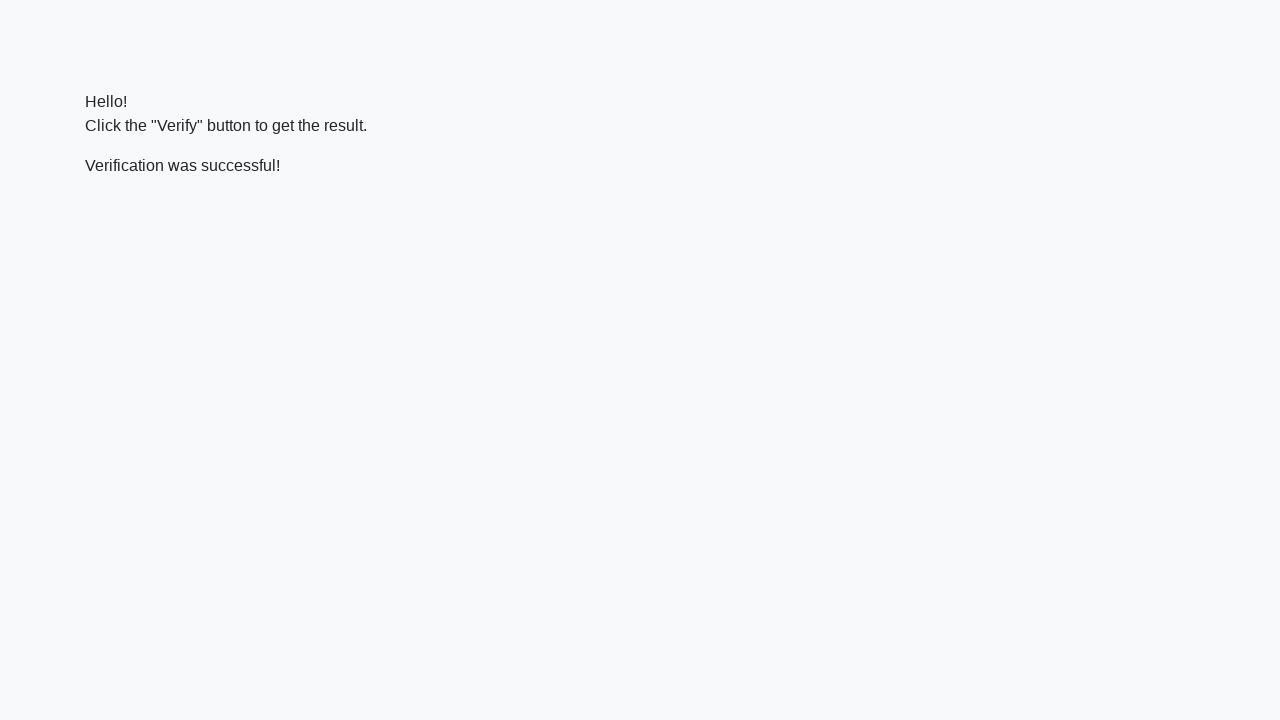

Waited for success message to appear
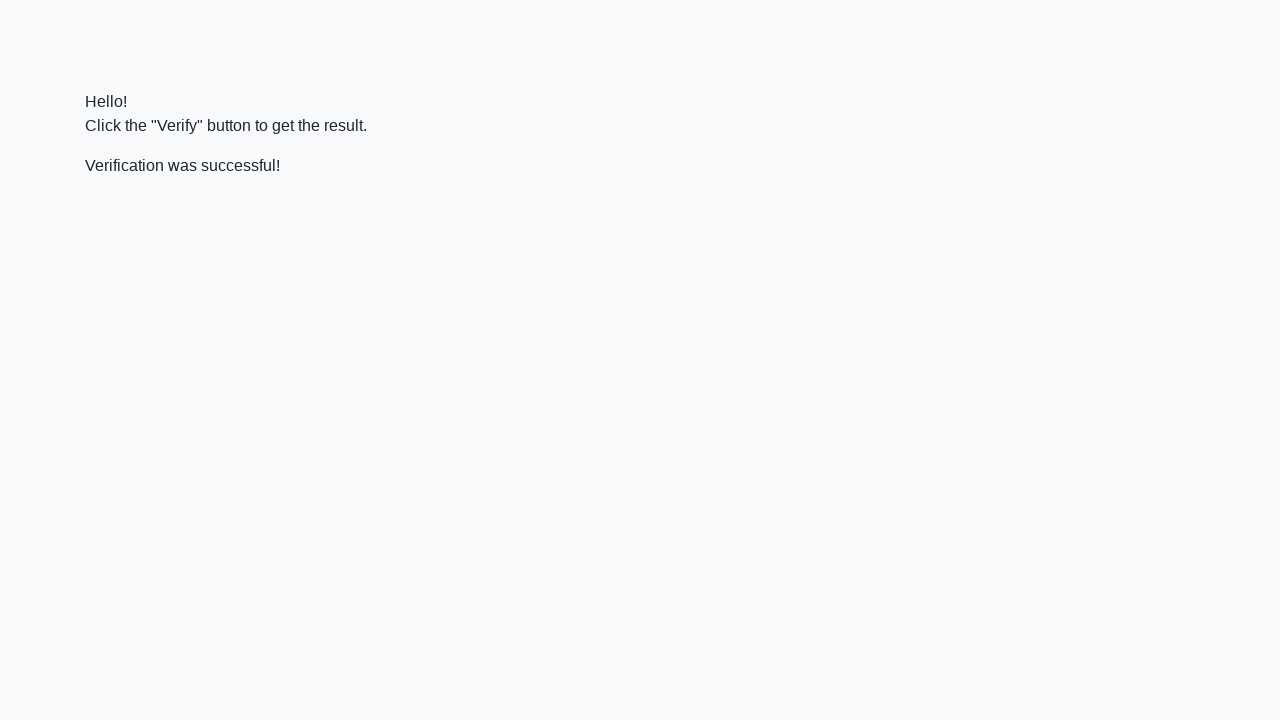

Verified that success message contains 'successful'
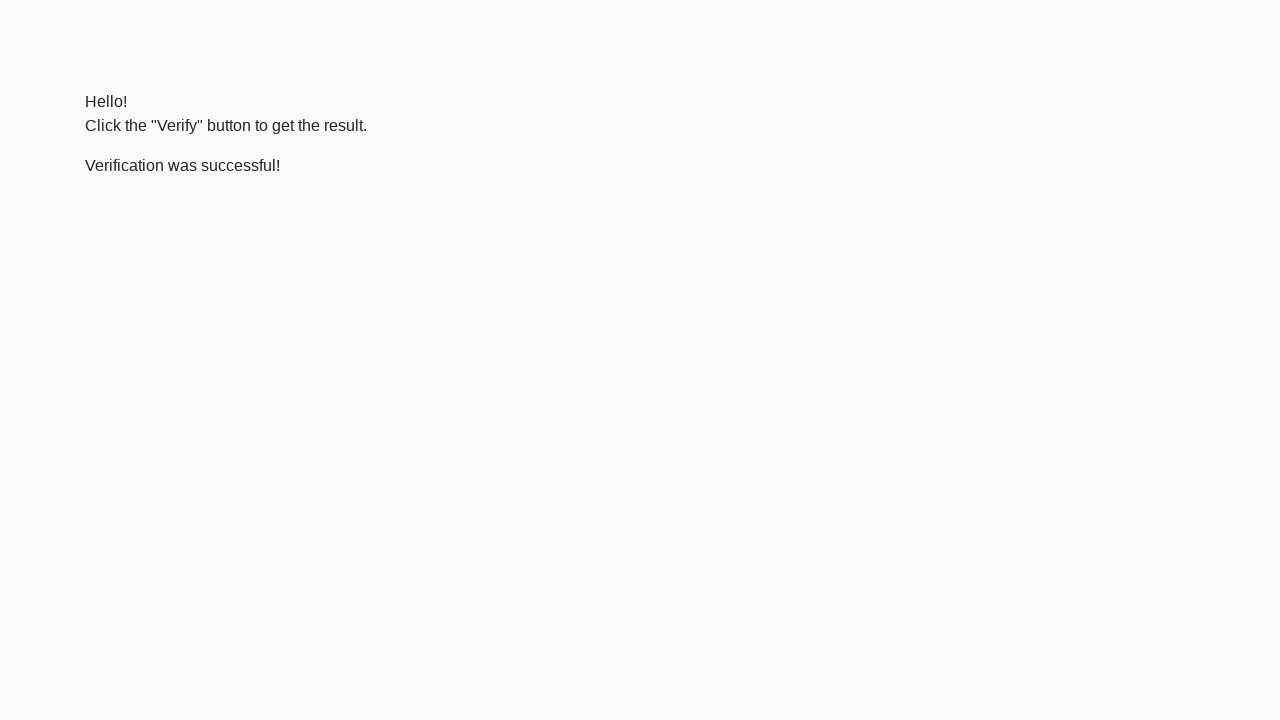

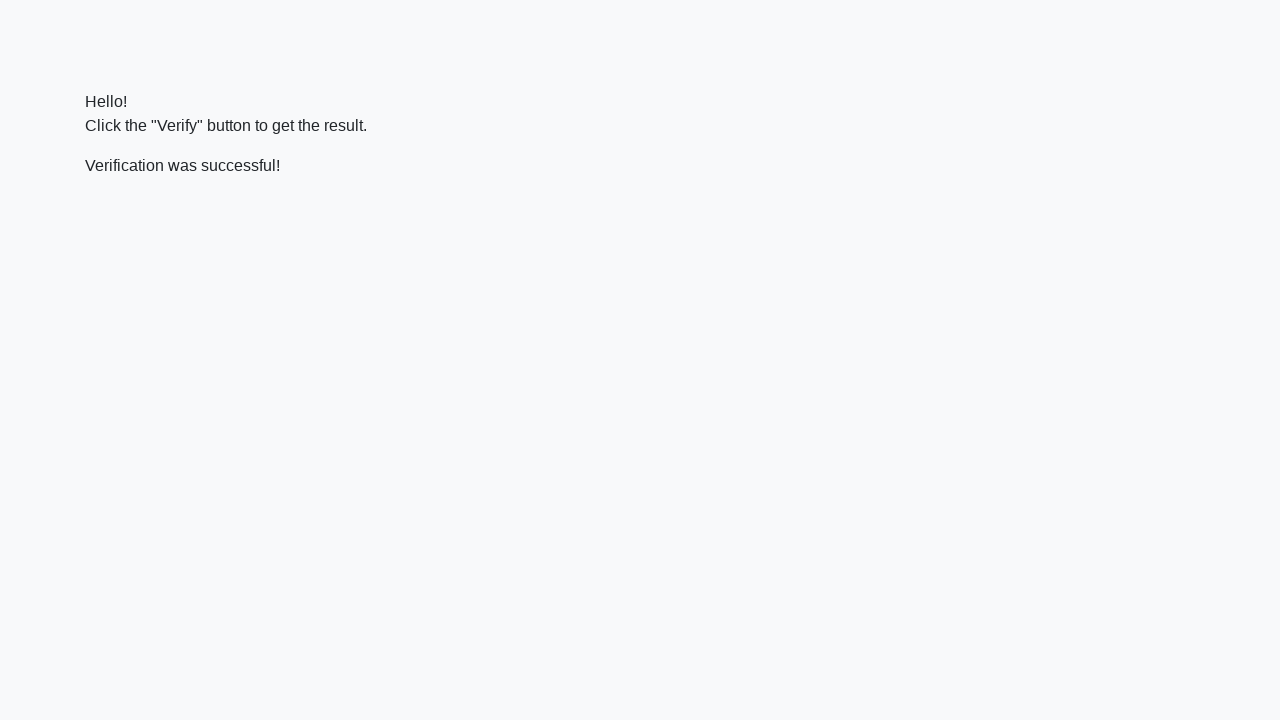